Tests multiple window handling by interacting with a text area, opening a new window via a link, switching to it, and clicking on another link in the new window

Starting URL: http://omayo.blogspot.com/

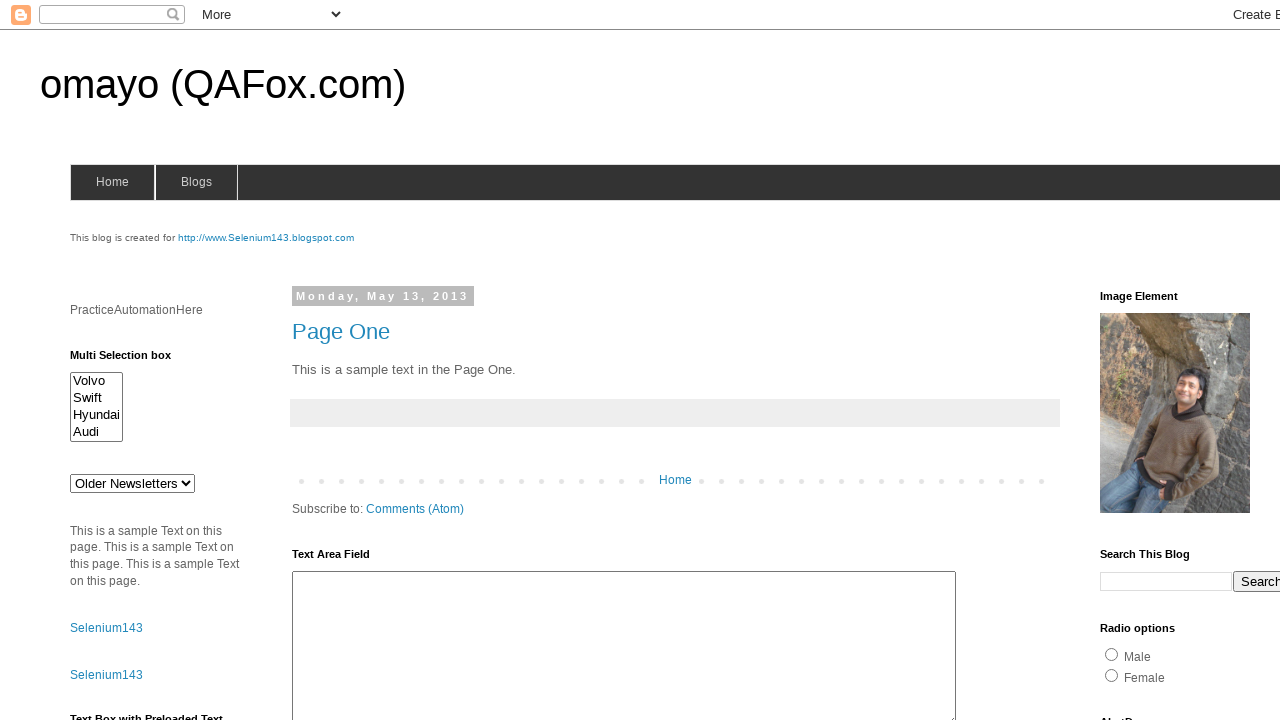

Filled textarea with 'Welcome to Selenium' on textarea#ta1
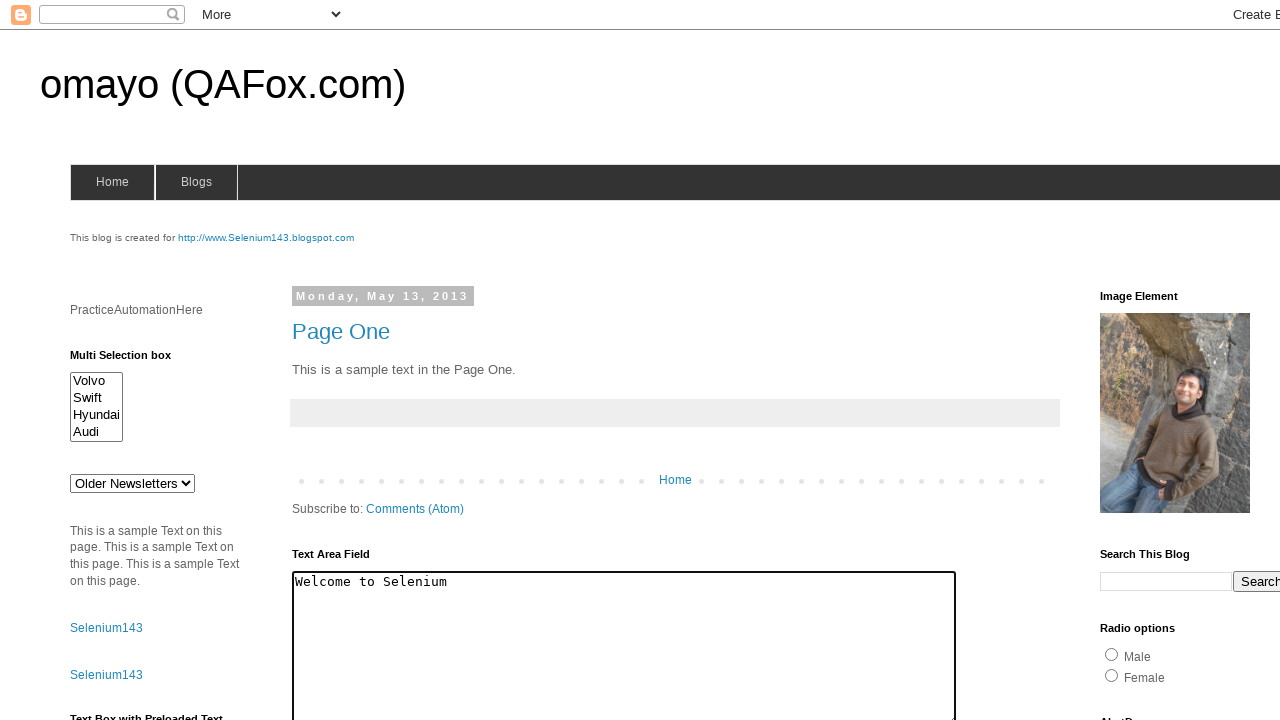

Clicked link to open new window at (266, 238) on a#selenium143
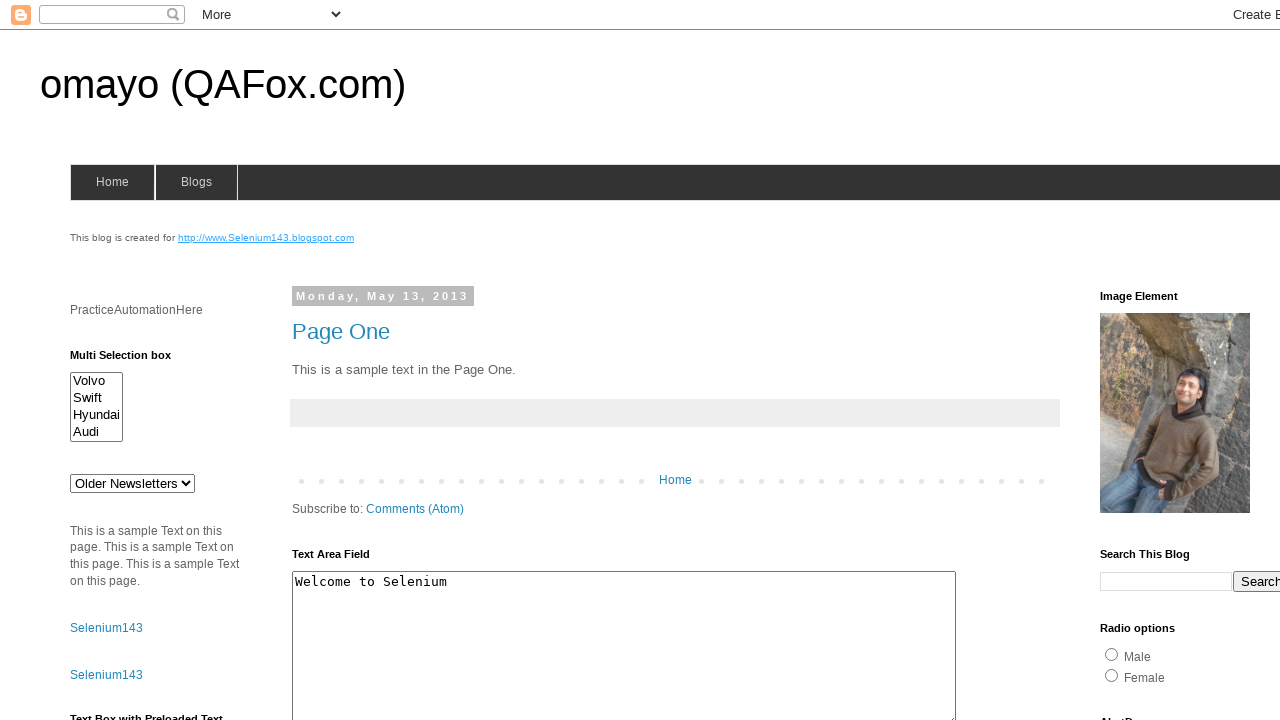

Cleared textarea in original window on textarea#ta1
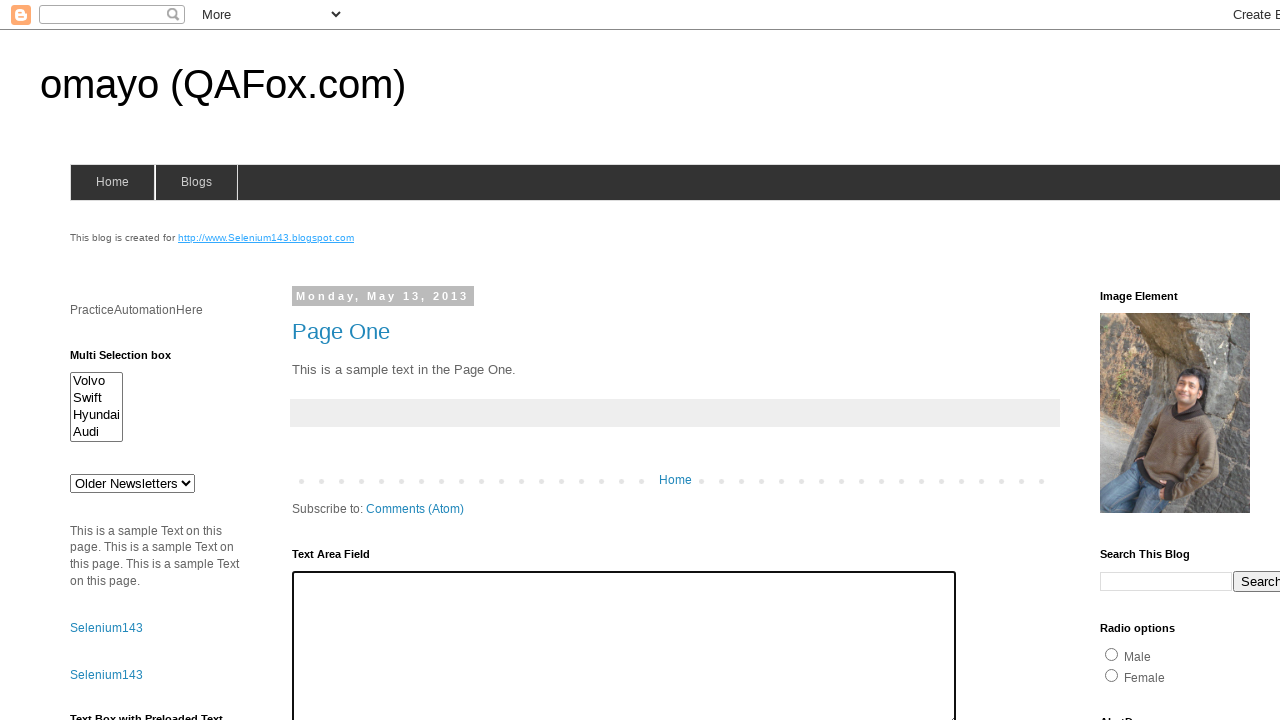

Clicked 'What is Selenium?' link in new window at (116, 552) on a:text('What is Selenium?')
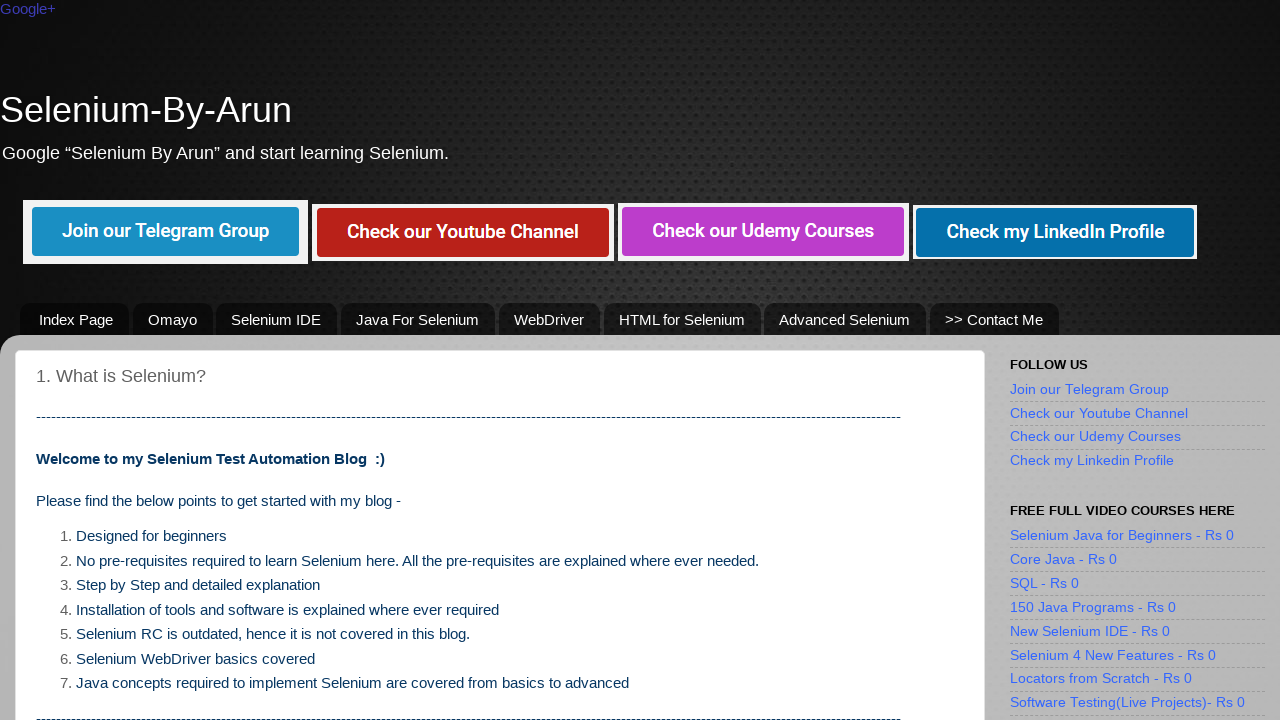

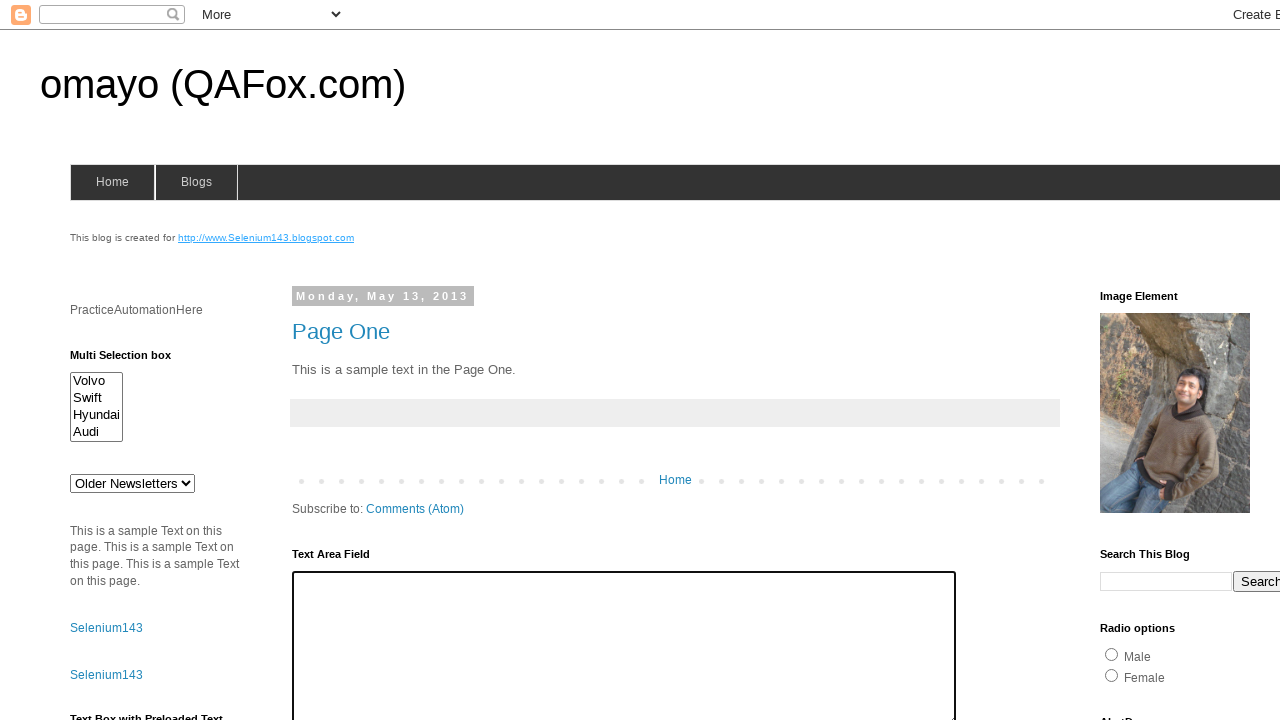